Navigates to a test automation practice page and verifies that a static book table is present with headers and data rows.

Starting URL: https://testautomationpractice.blogspot.com/

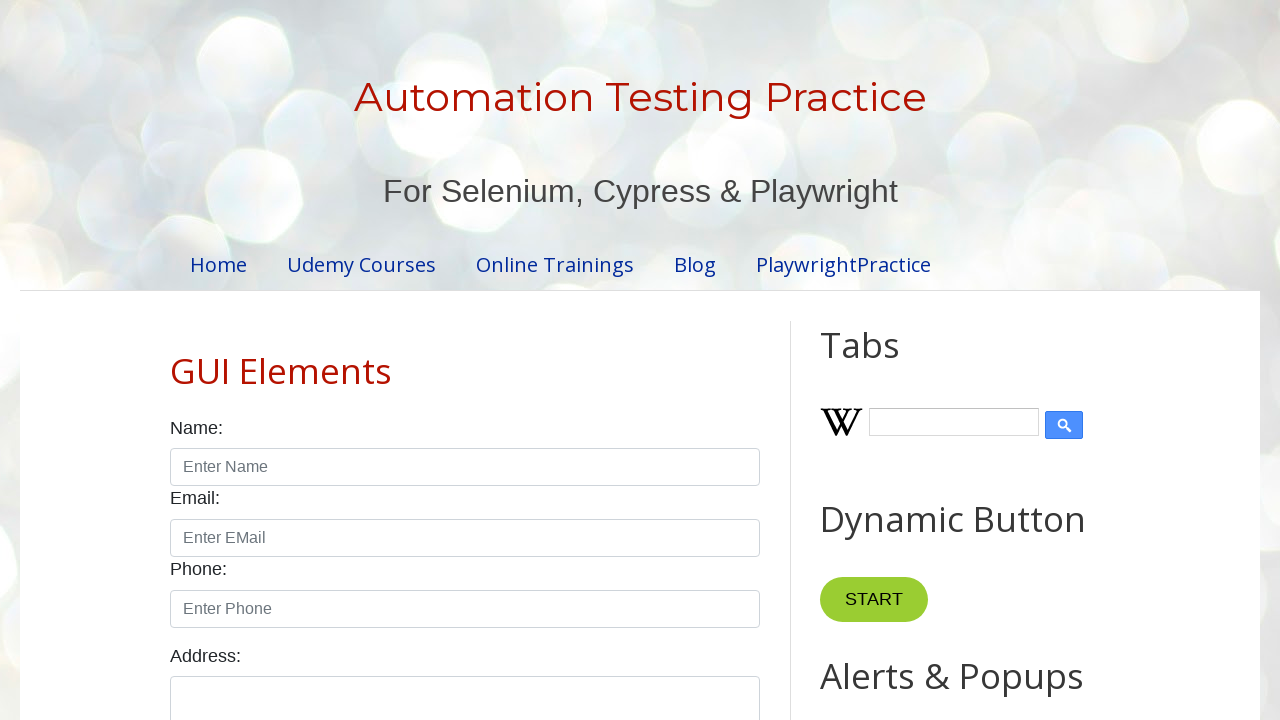

Navigated to test automation practice page
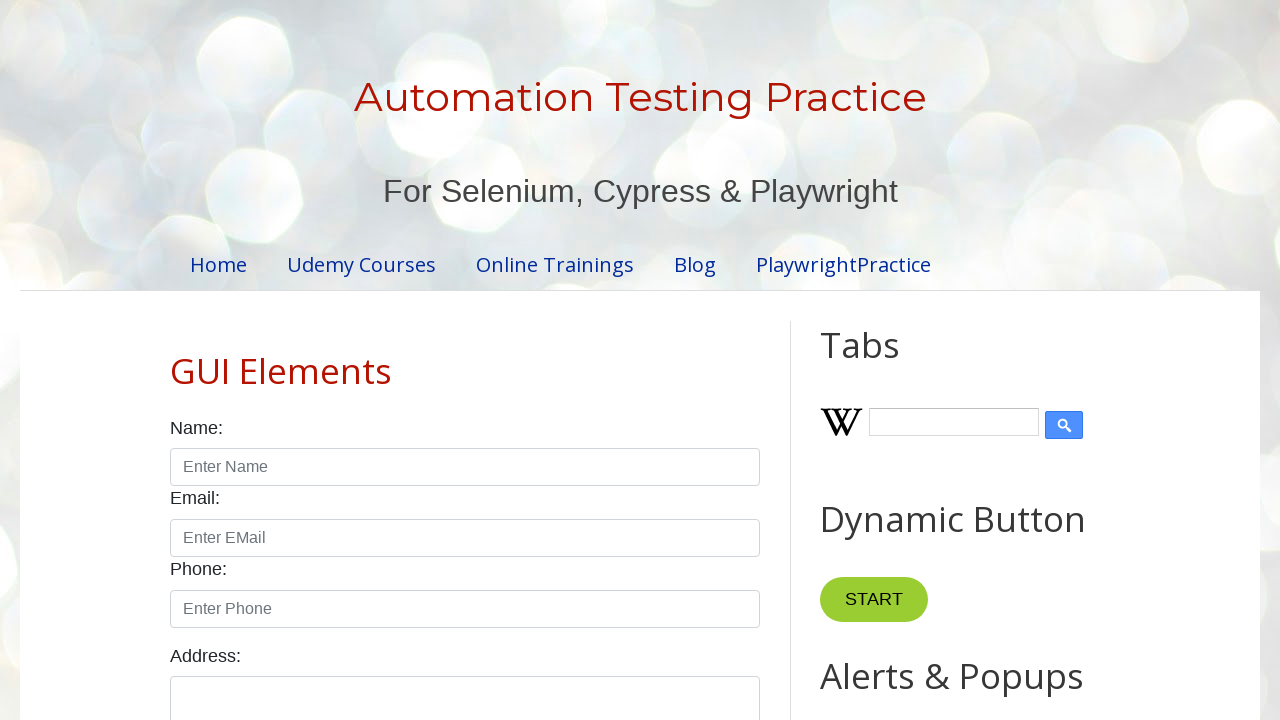

Book table element is visible
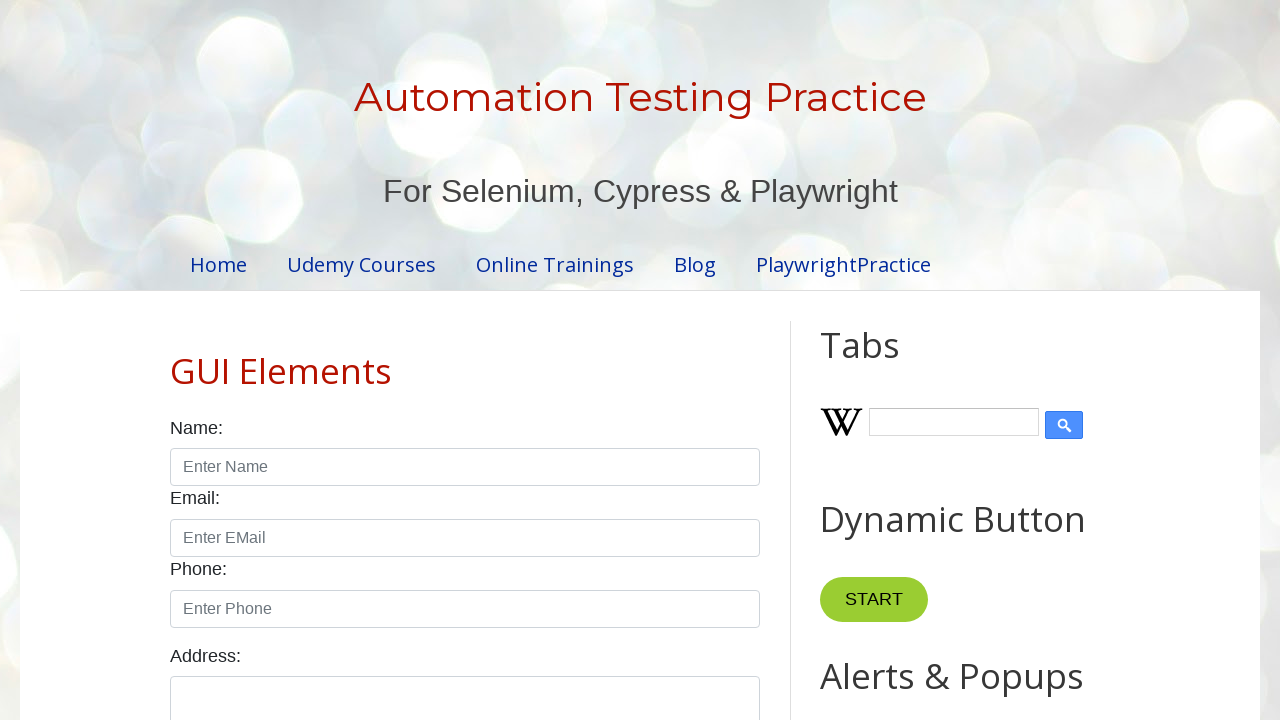

Table headers are present in the book table
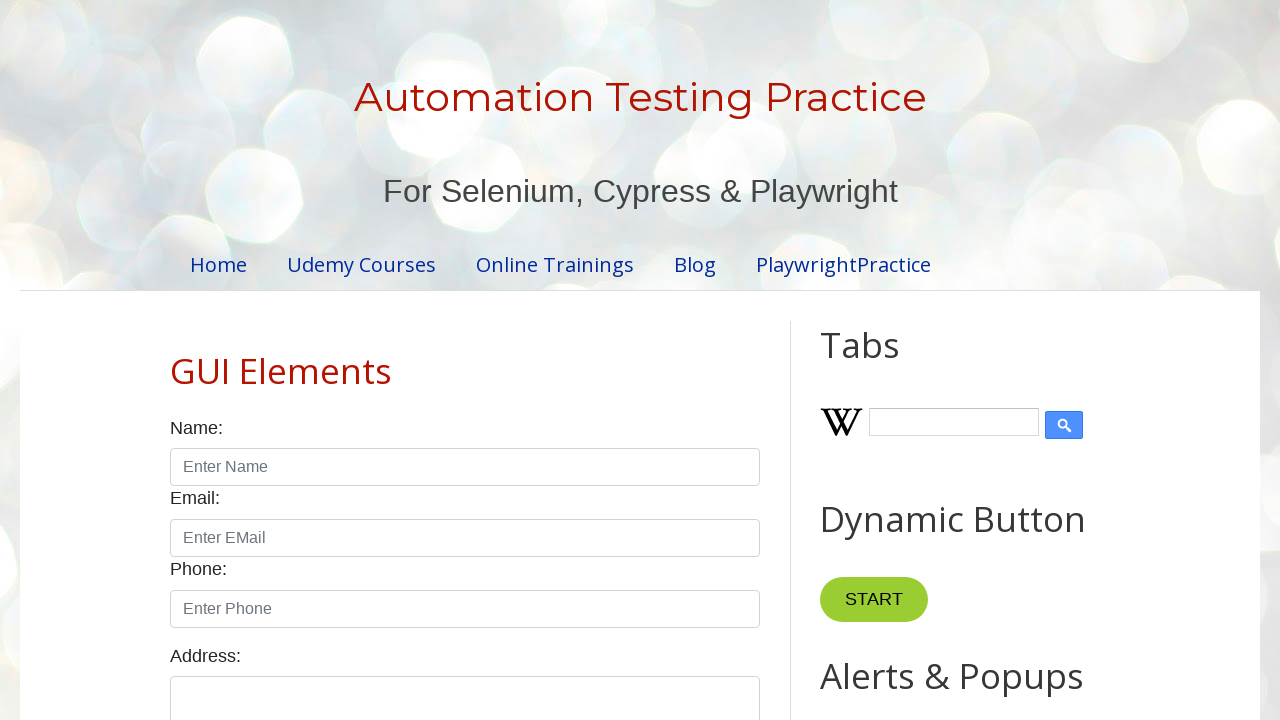

Table data row 2 with data is present
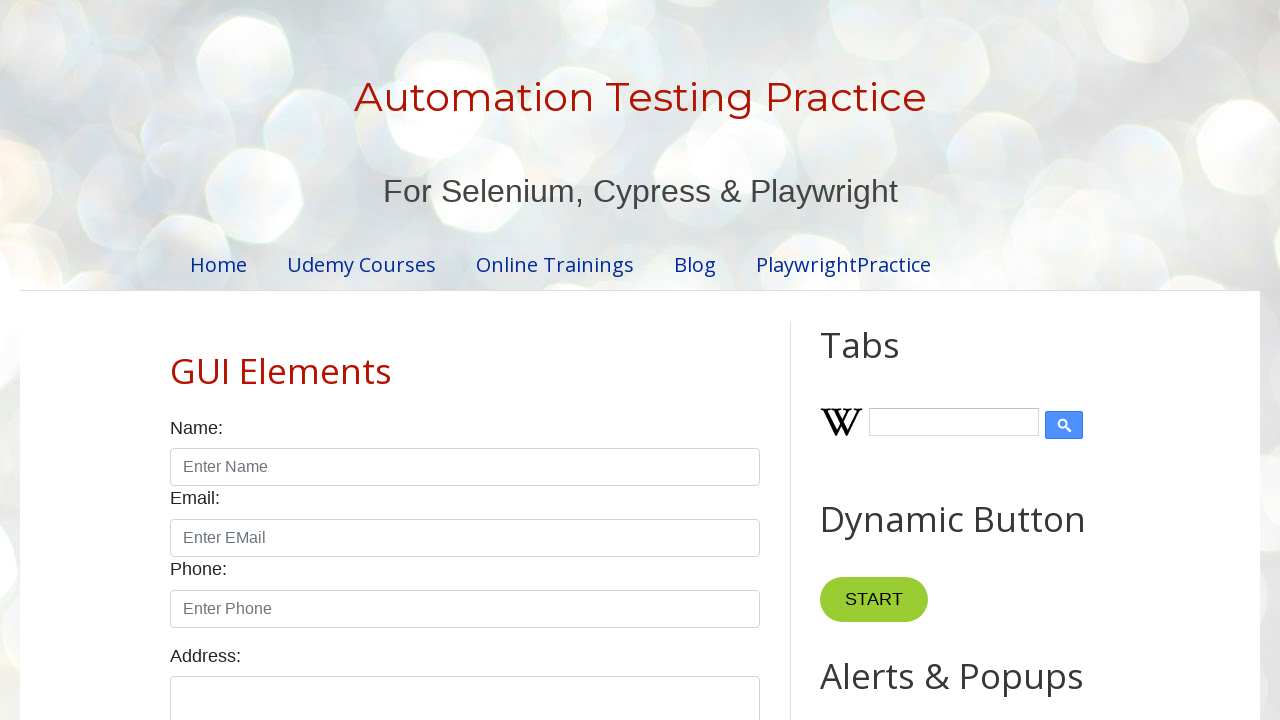

Clicked on row 6, column 1 cell in the book table at (290, 361) on xpath=//table[@name='BookTable']//tr[6]//td[1]
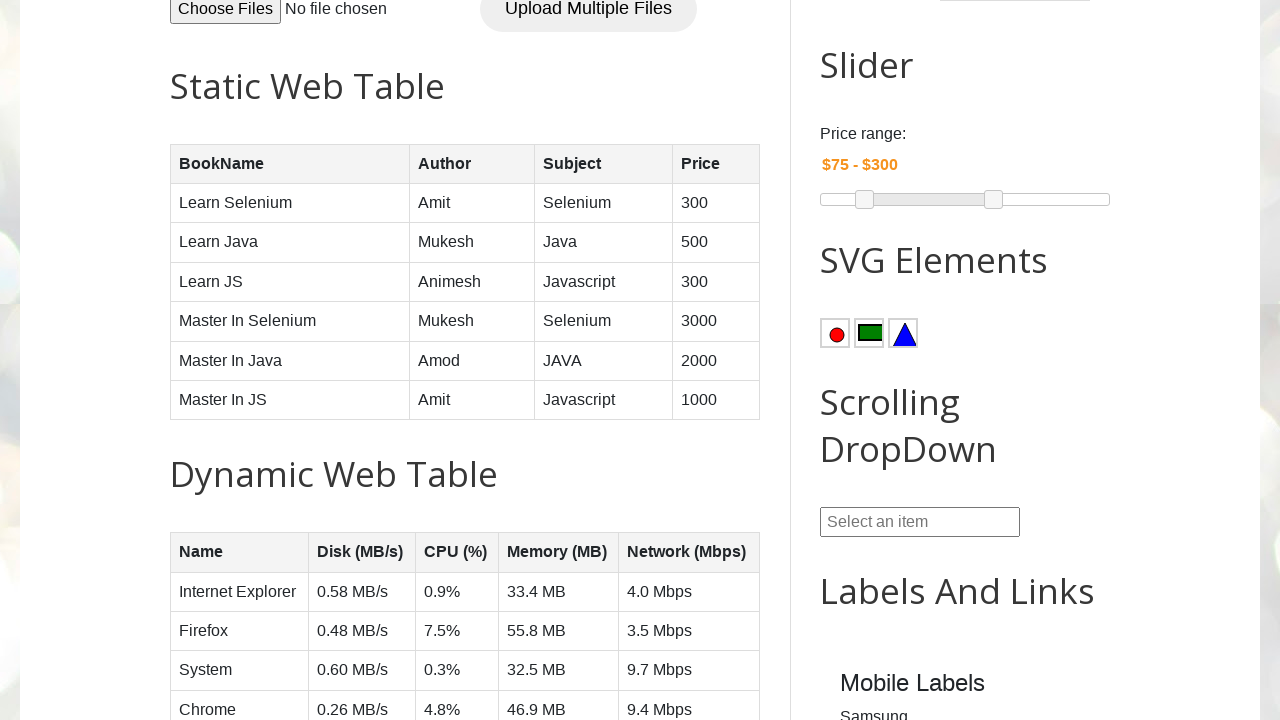

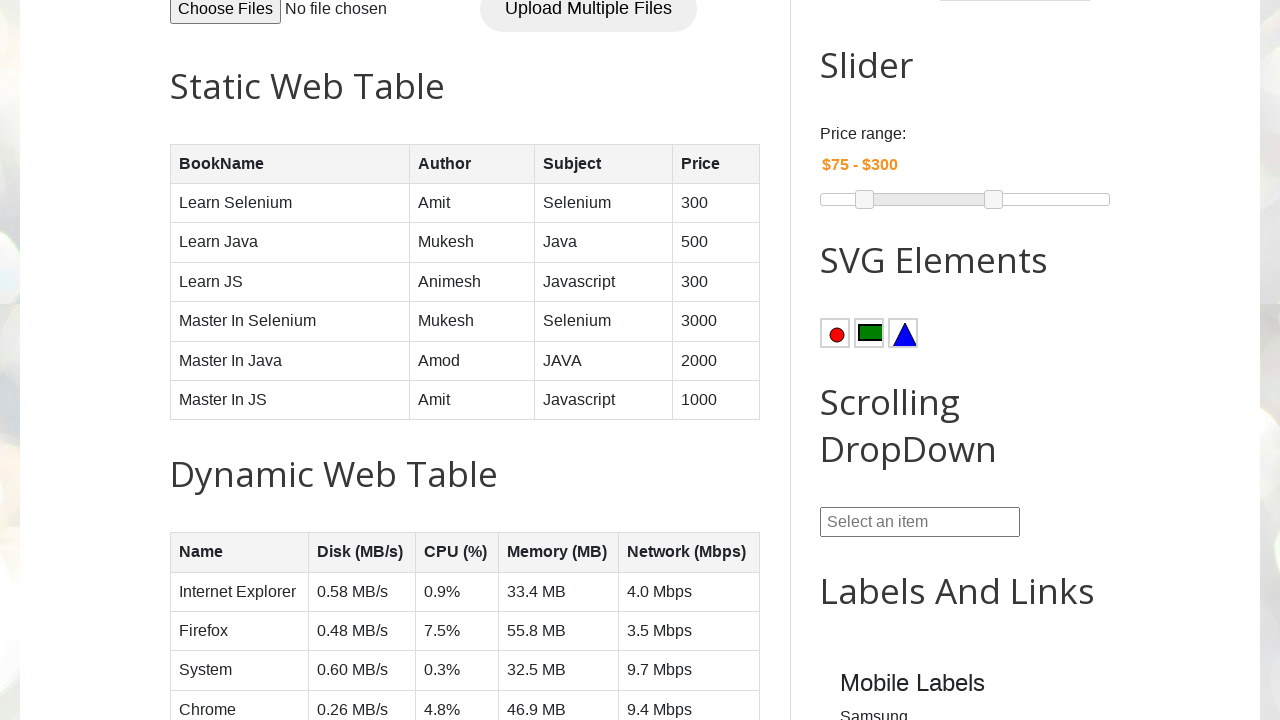